Tests that whitespace is trimmed from edited todo text

Starting URL: https://demo.playwright.dev/todomvc

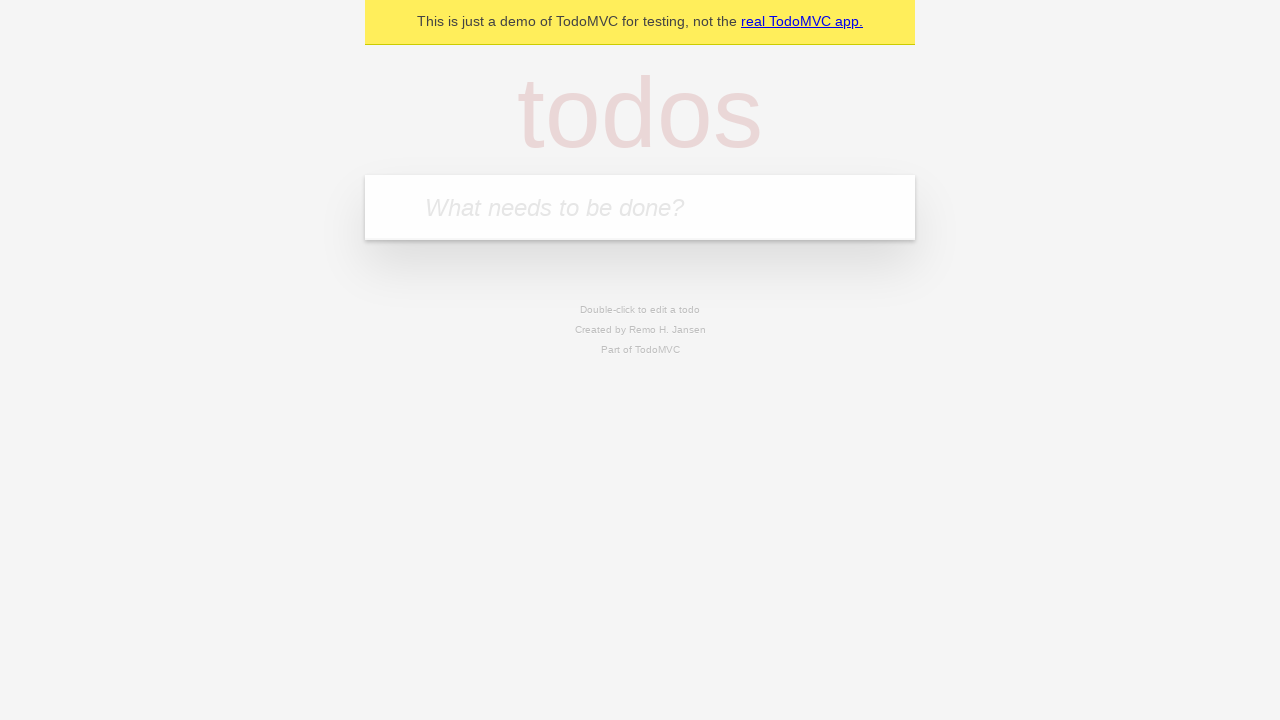

Filled todo input with 'buy some cheese' on internal:attr=[placeholder="What needs to be done?"i]
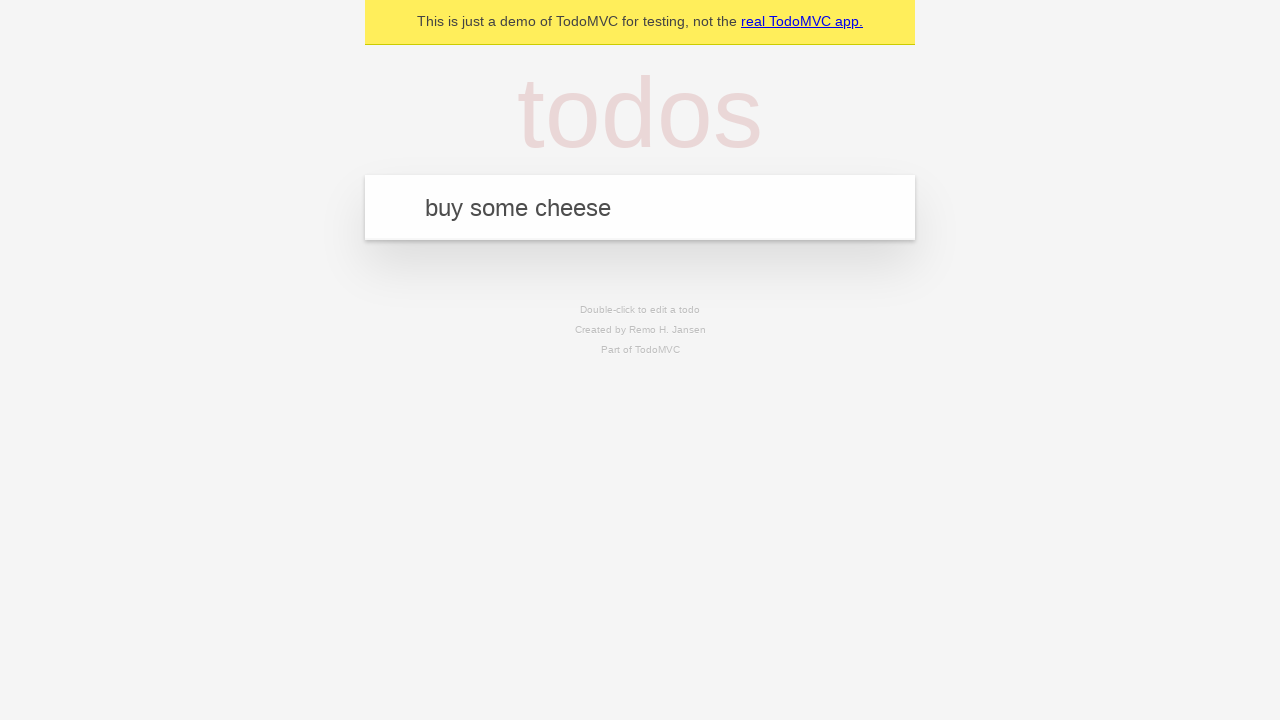

Pressed Enter to create first todo on internal:attr=[placeholder="What needs to be done?"i]
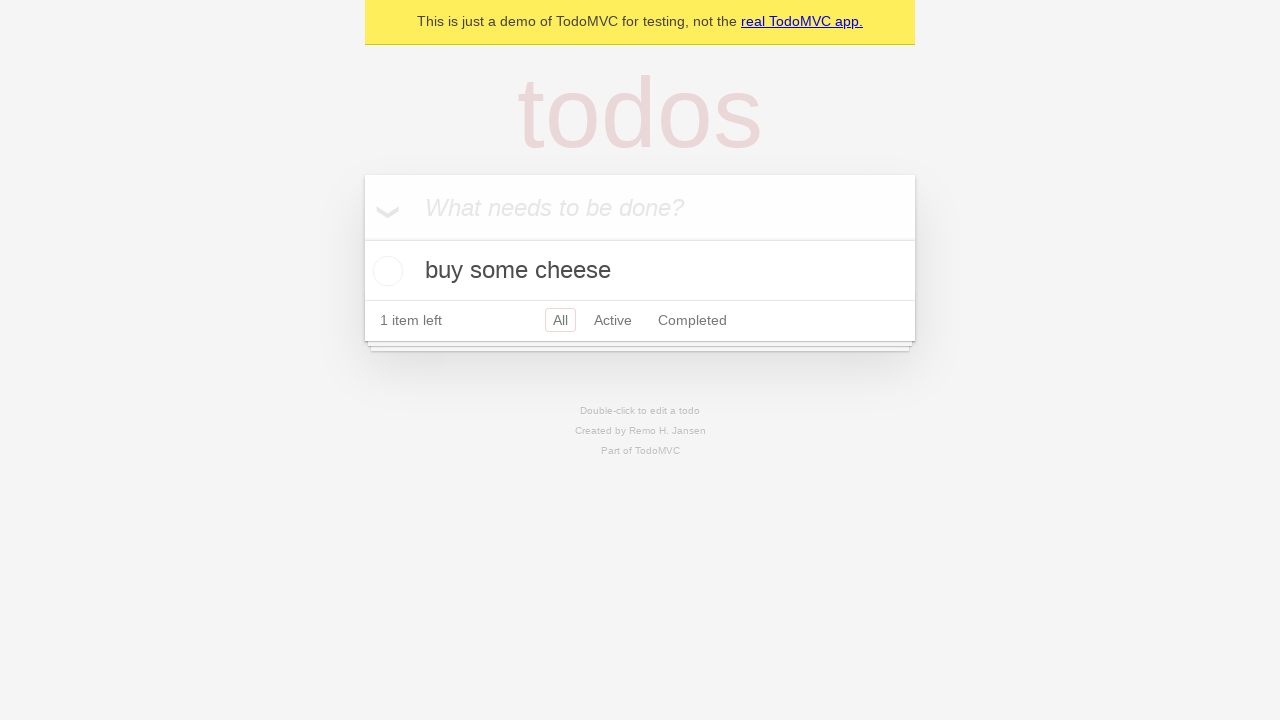

Filled todo input with 'feed the cat' on internal:attr=[placeholder="What needs to be done?"i]
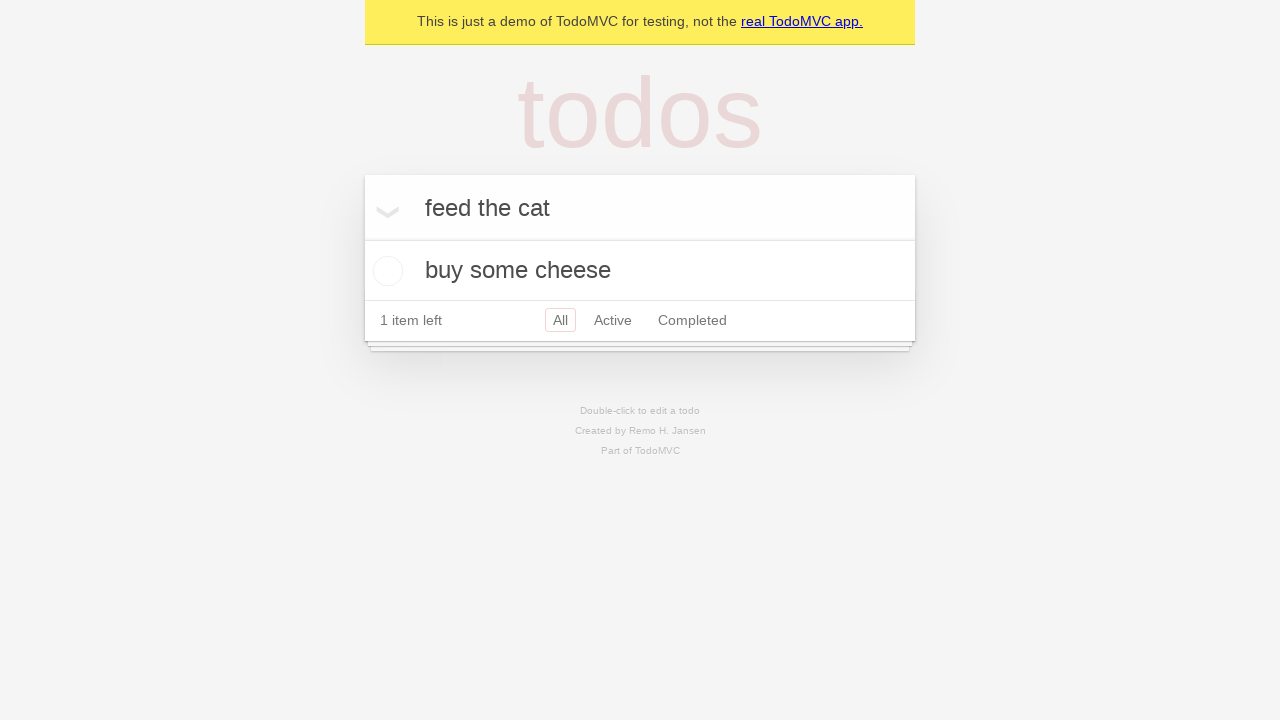

Pressed Enter to create second todo on internal:attr=[placeholder="What needs to be done?"i]
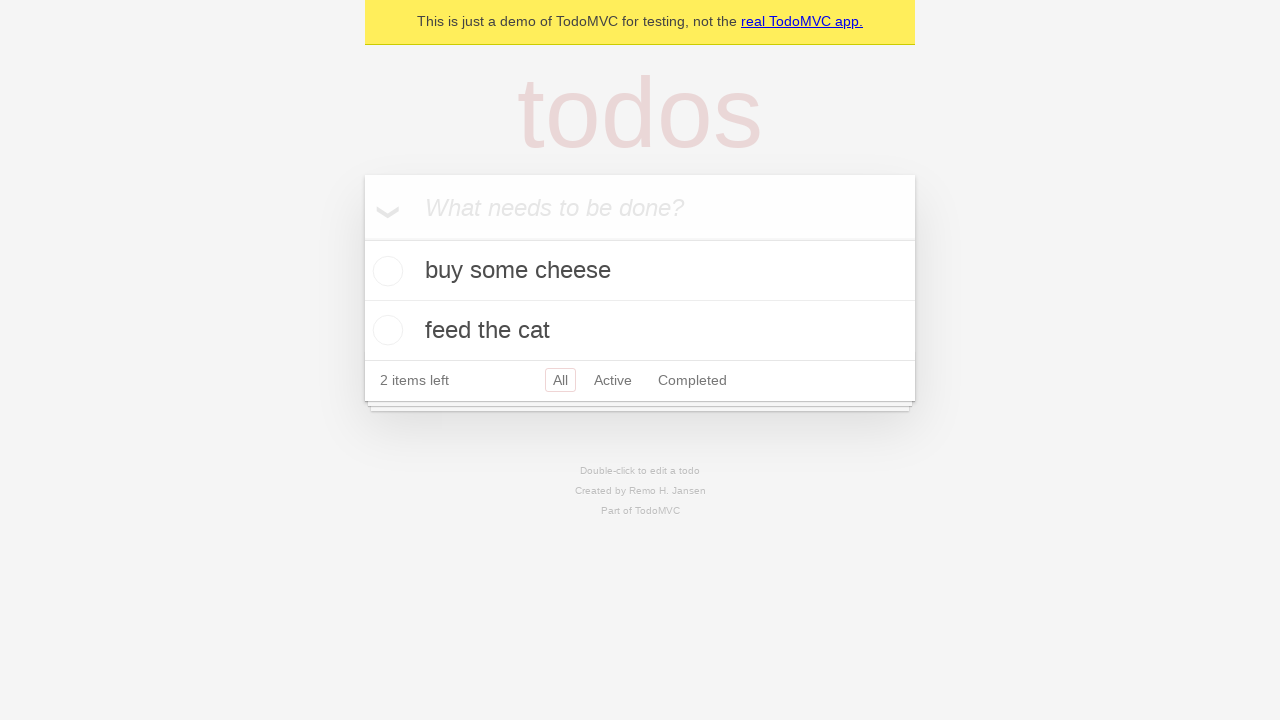

Filled todo input with 'book a doctors appointment' on internal:attr=[placeholder="What needs to be done?"i]
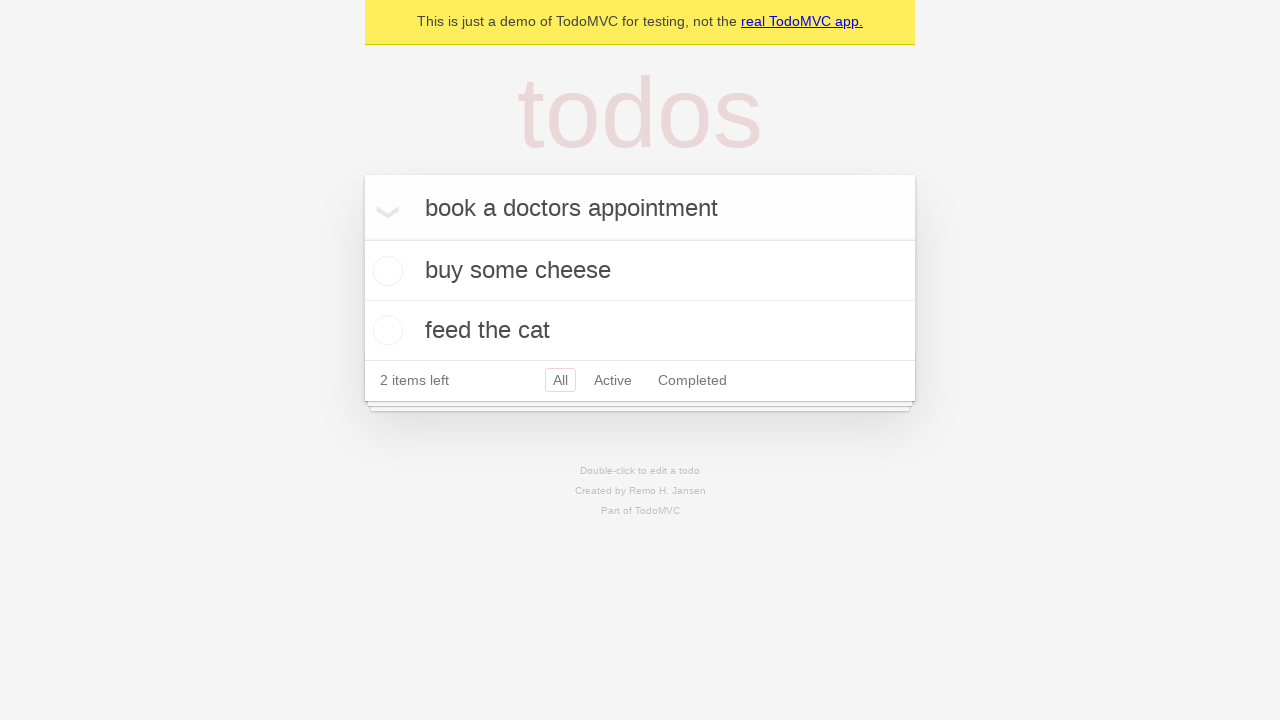

Pressed Enter to create third todo on internal:attr=[placeholder="What needs to be done?"i]
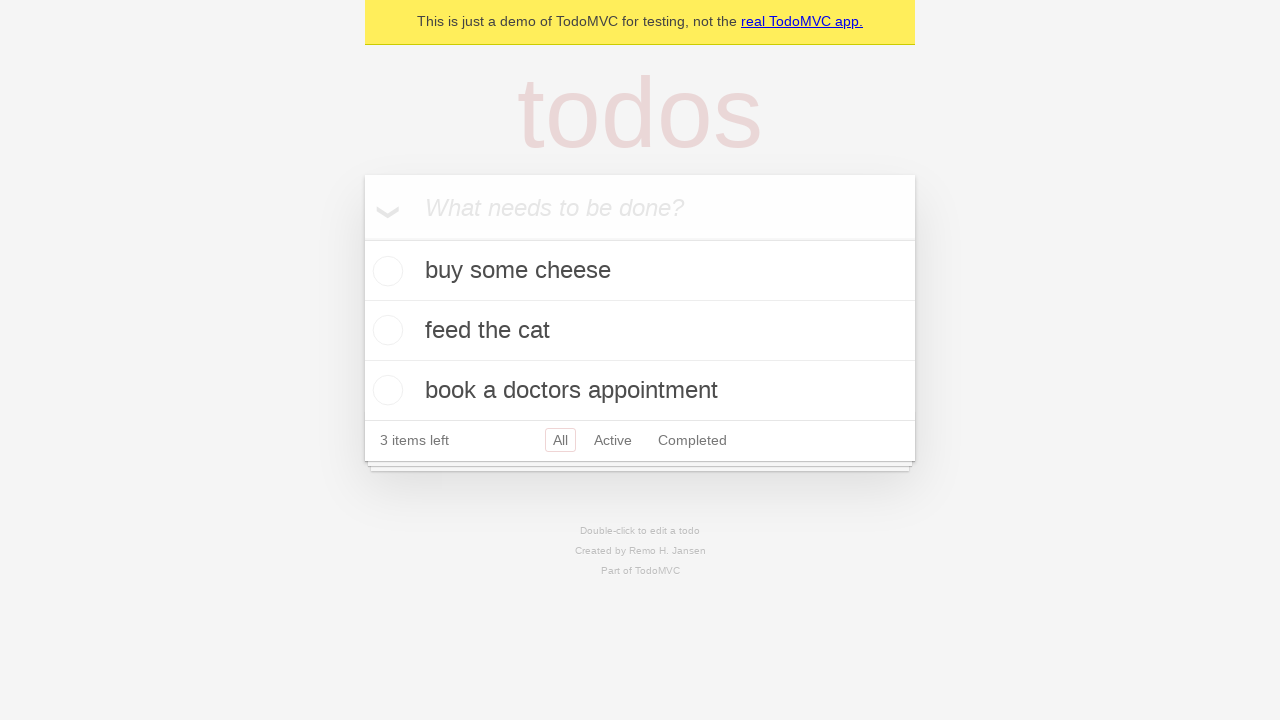

Double-clicked second todo to enter edit mode at (640, 331) on internal:testid=[data-testid="todo-item"s] >> nth=1
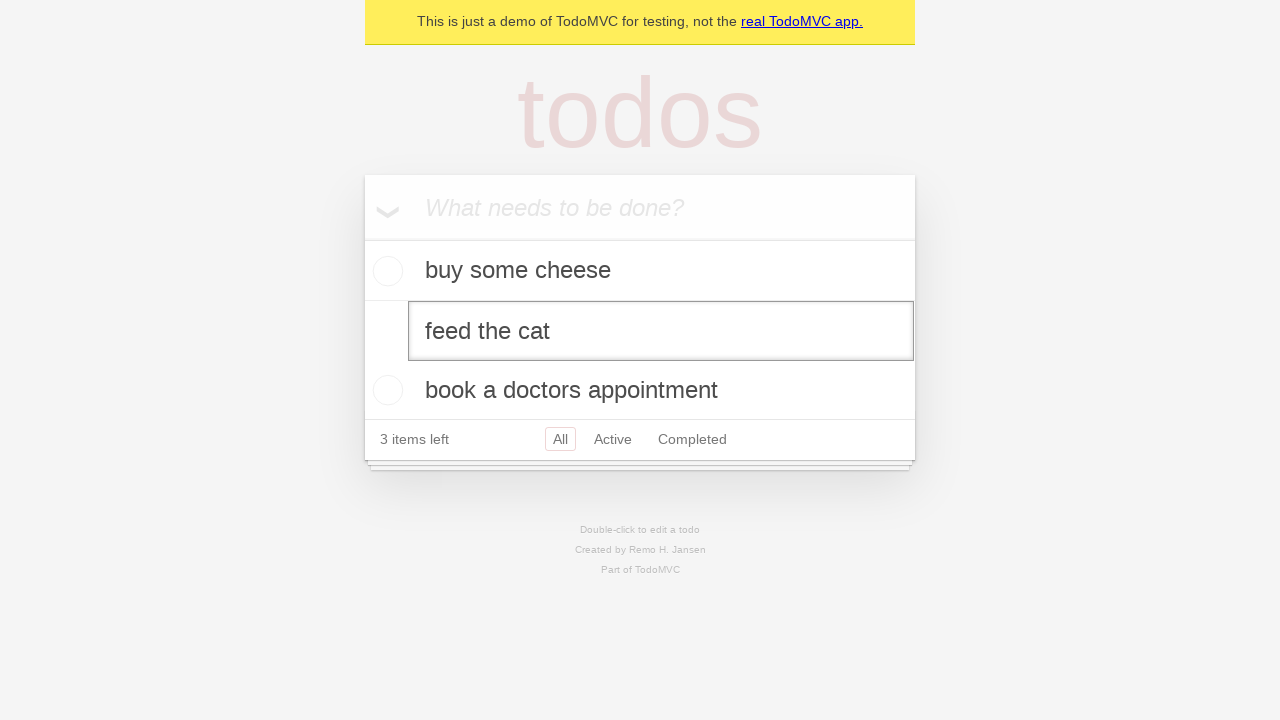

Filled edit field with text containing leading and trailing whitespace on internal:testid=[data-testid="todo-item"s] >> nth=1 >> internal:role=textbox[nam
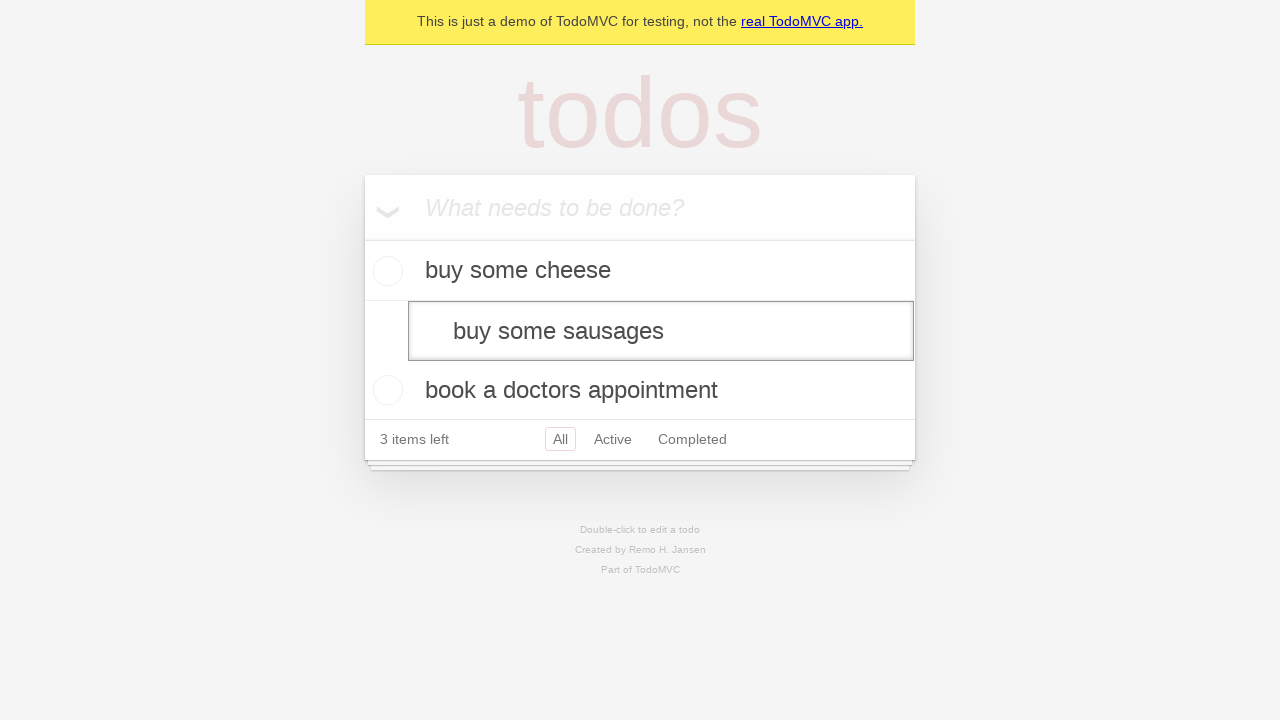

Pressed Enter to submit edited todo text on internal:testid=[data-testid="todo-item"s] >> nth=1 >> internal:role=textbox[nam
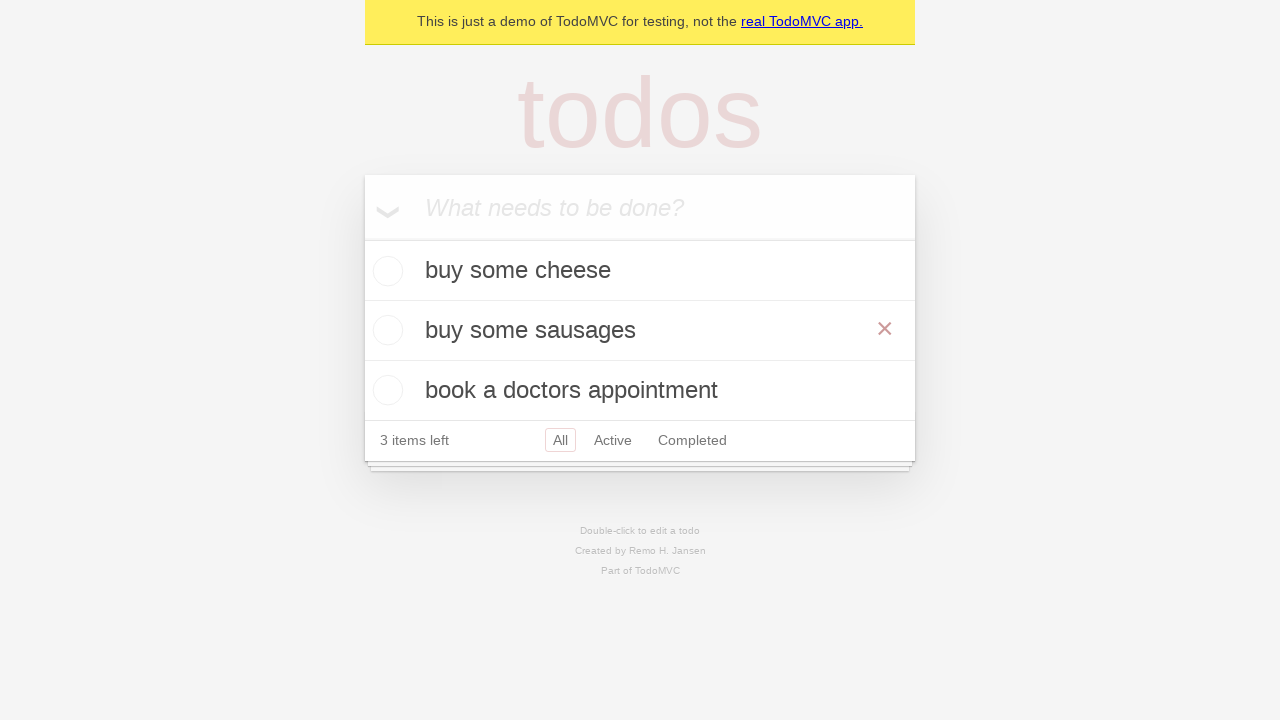

Waited for todo items to load after edit
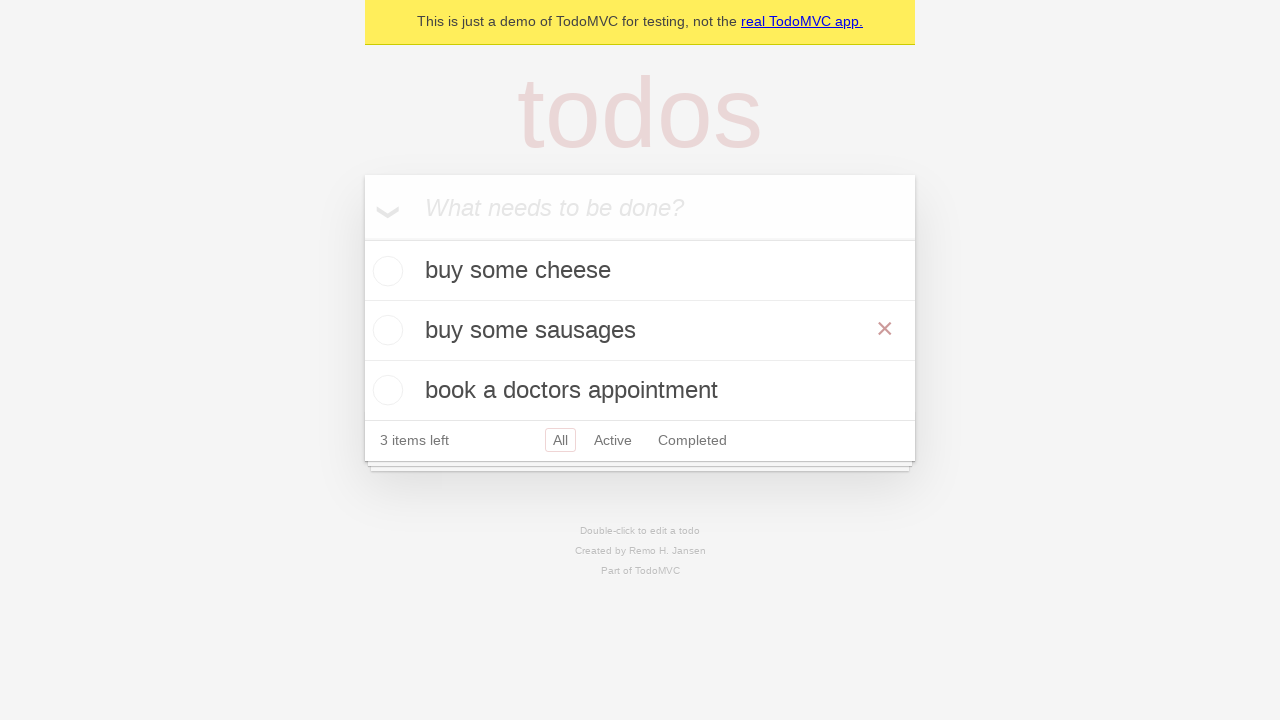

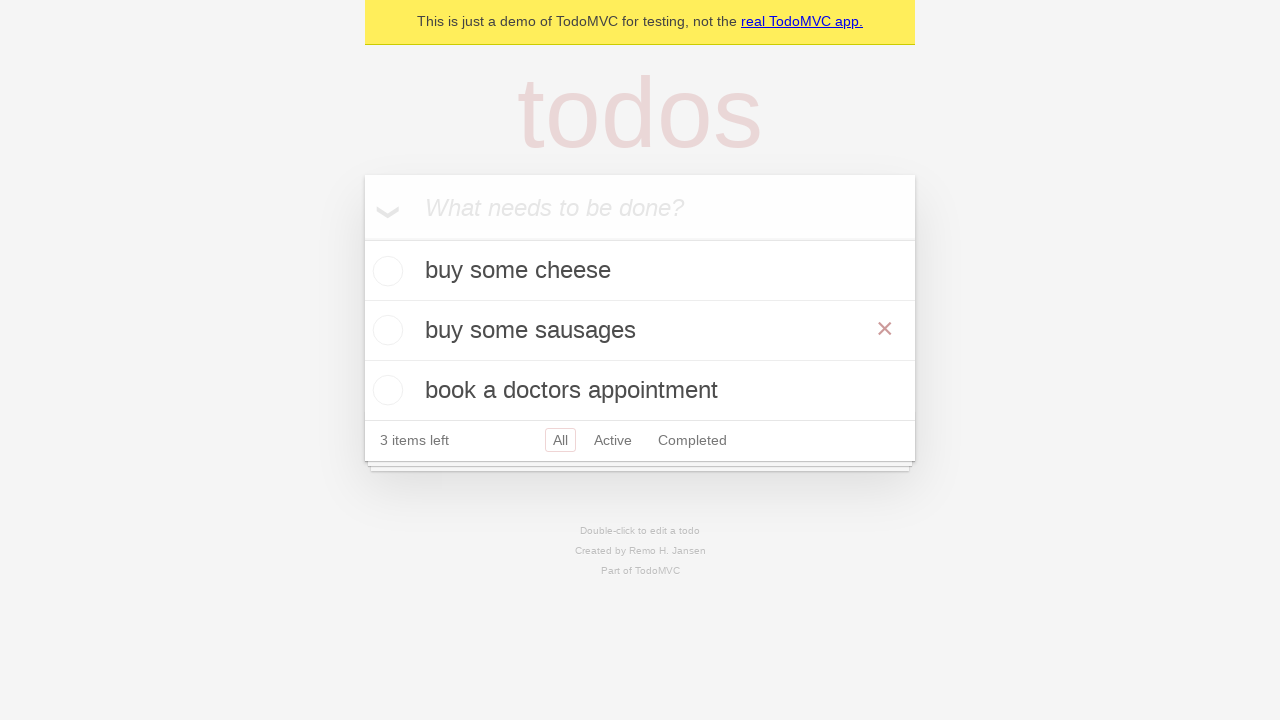